Tests the Enable button functionality on the dynamic controls page by clicking Enable, waiting for the loading bar to disappear, and verifying the input box is enabled and the "It's enabled!" message is displayed.

Starting URL: https://practice.cydeo.com/dynamic_controls

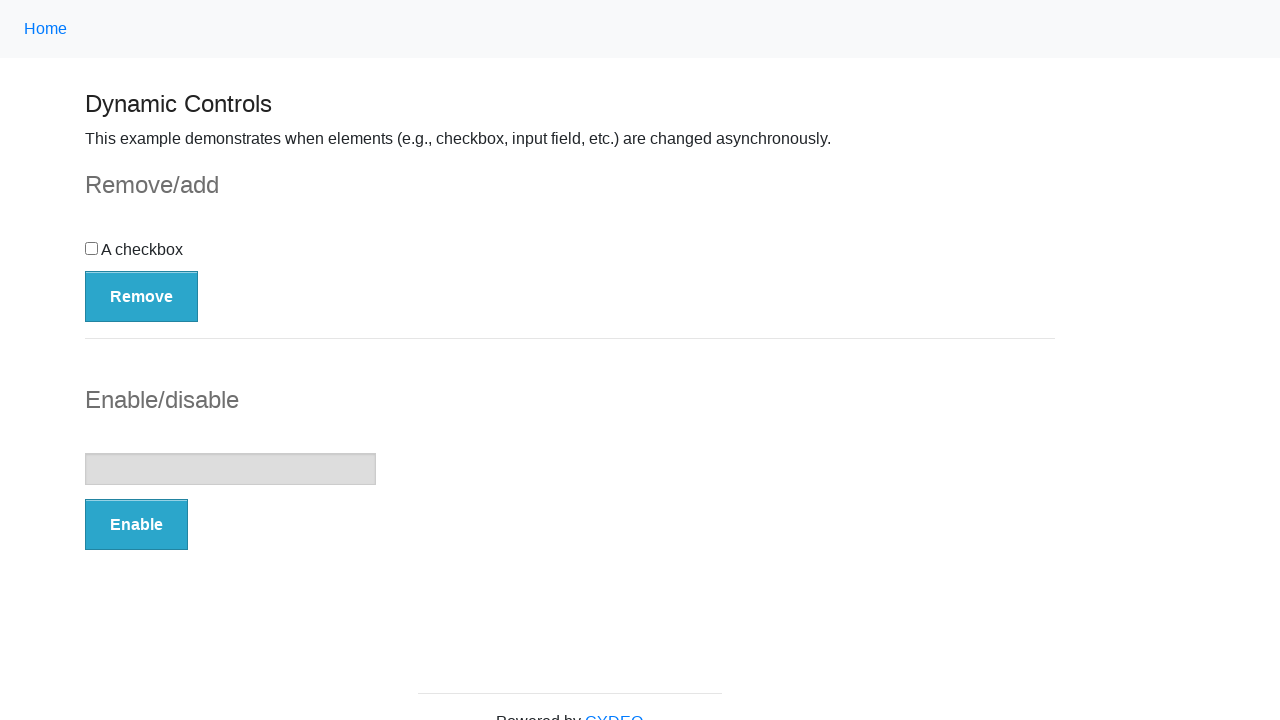

Clicked the Enable button at (136, 525) on button:has-text('Enable')
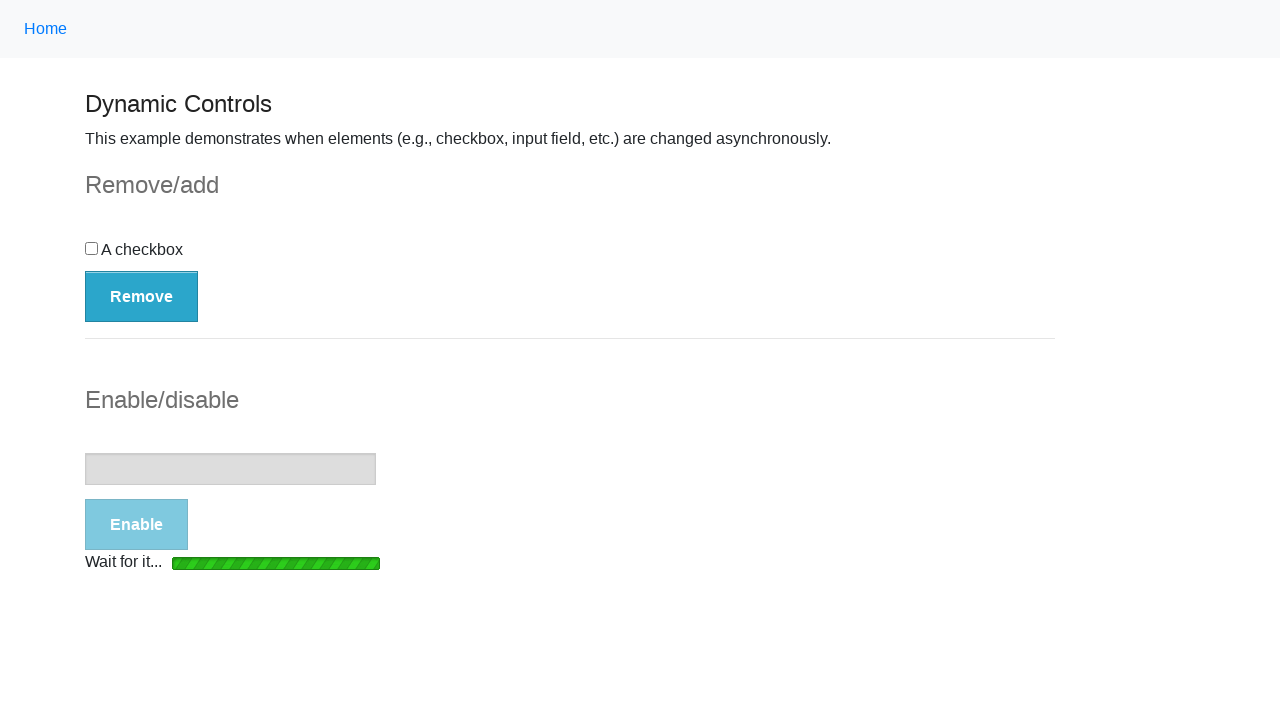

Loading bar disappeared after Enable button click
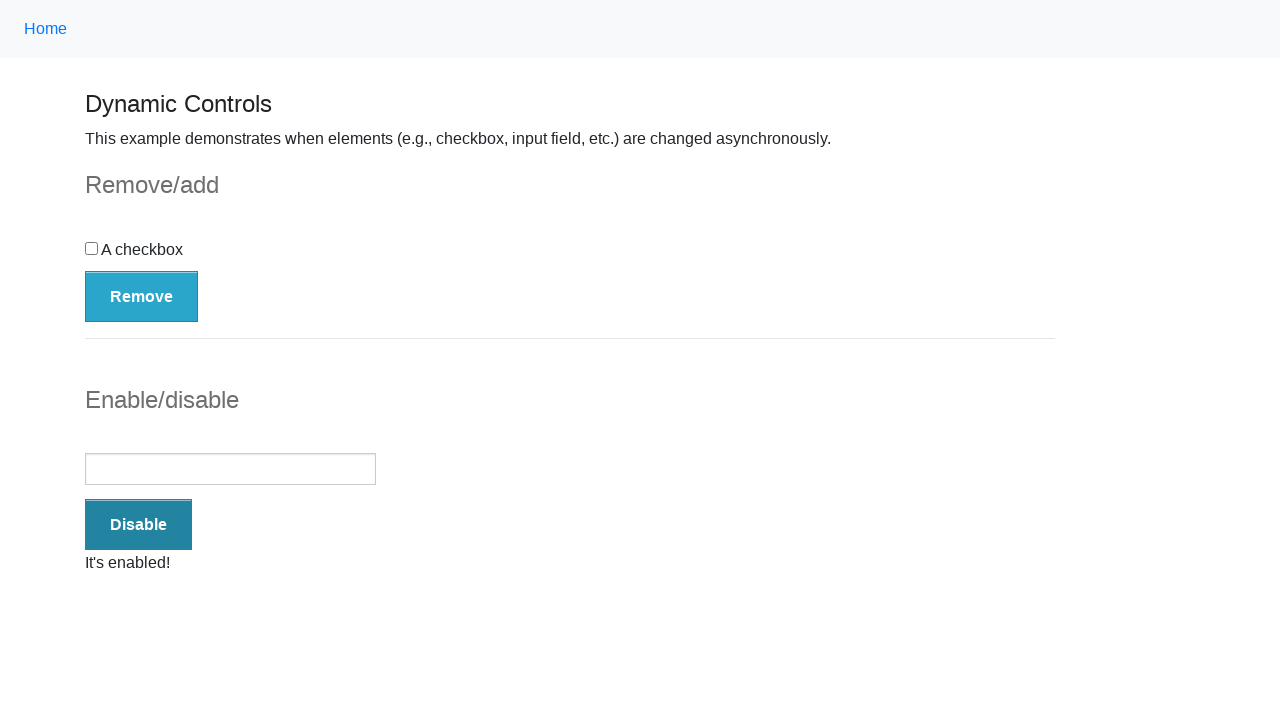

Verified input box is enabled
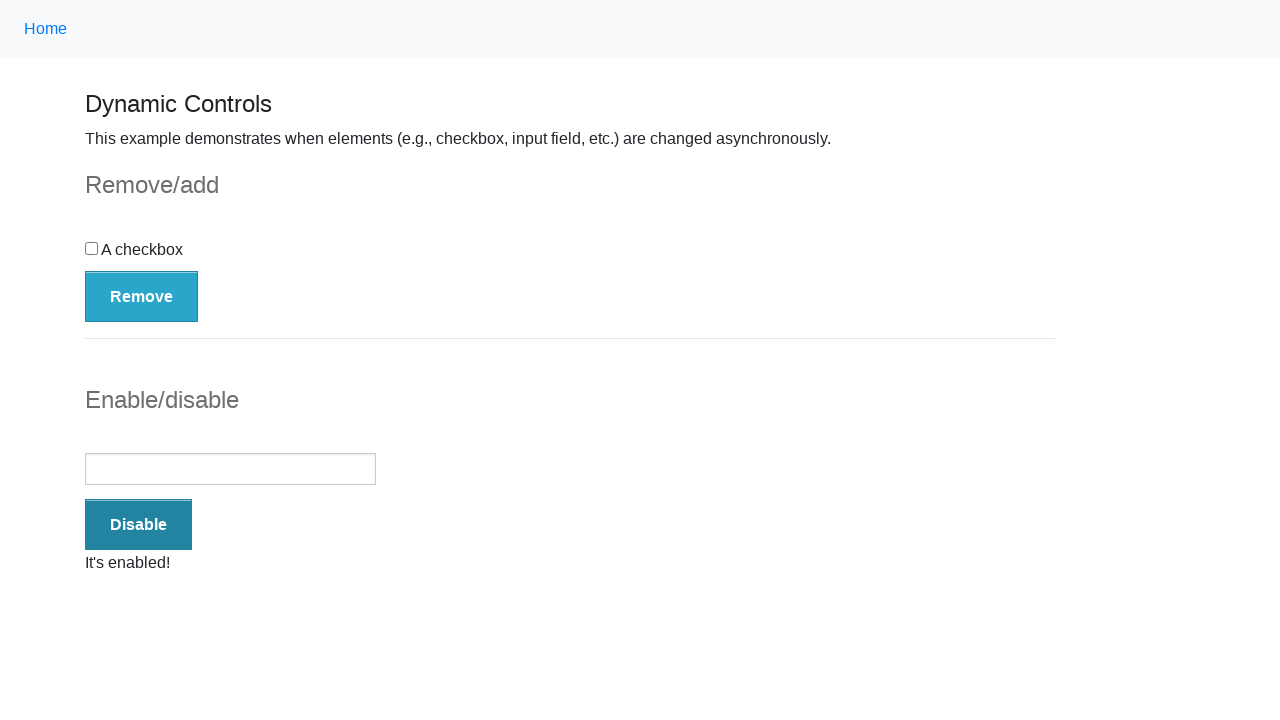

Success message element appeared
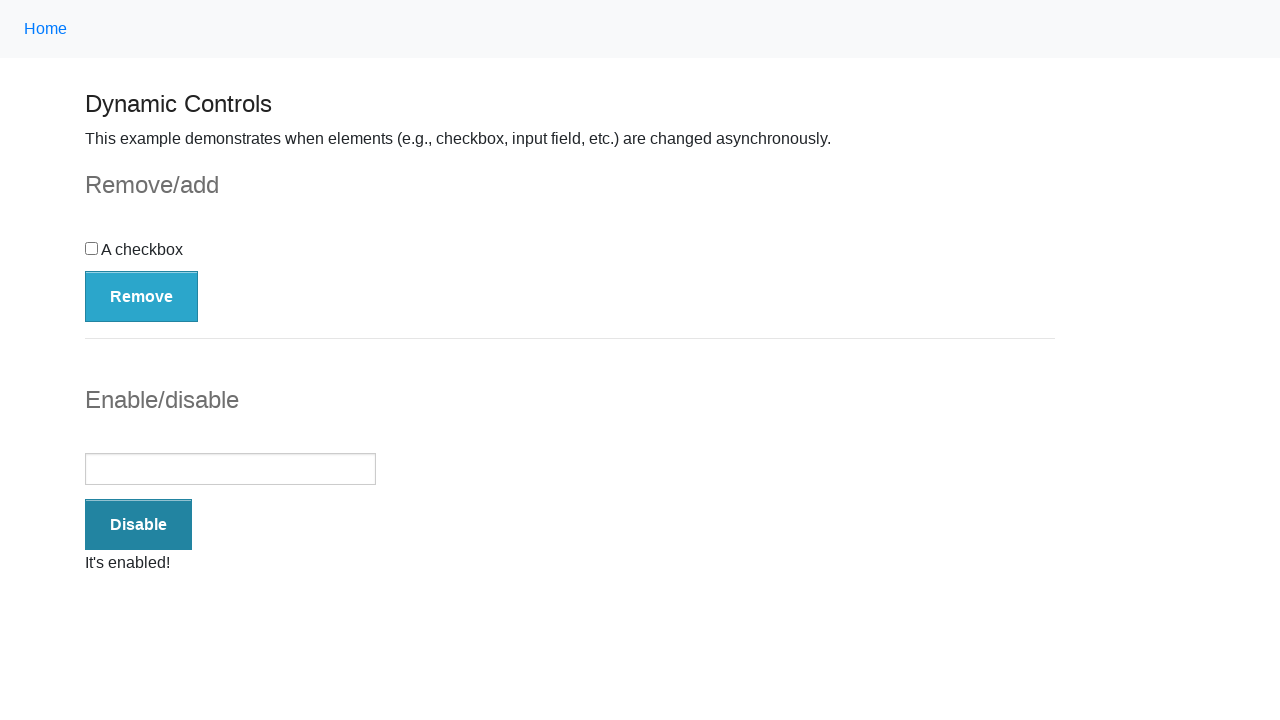

Verified 'It's enabled!' message is displayed
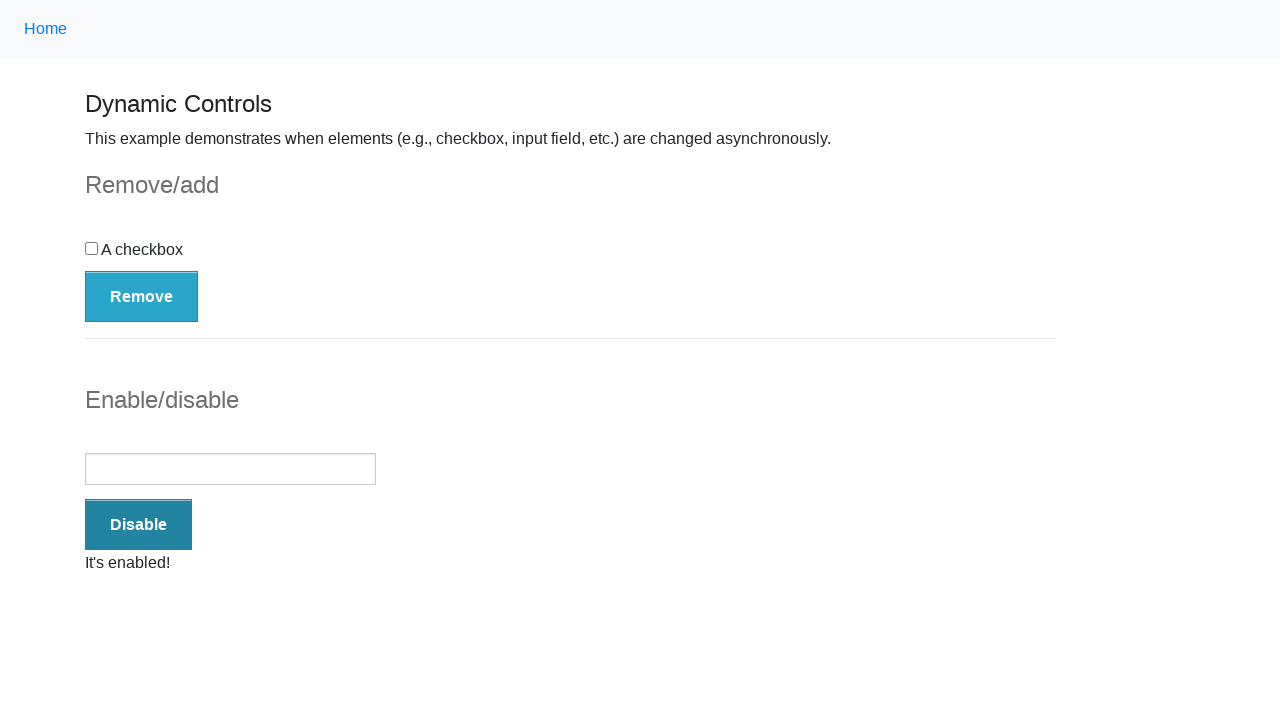

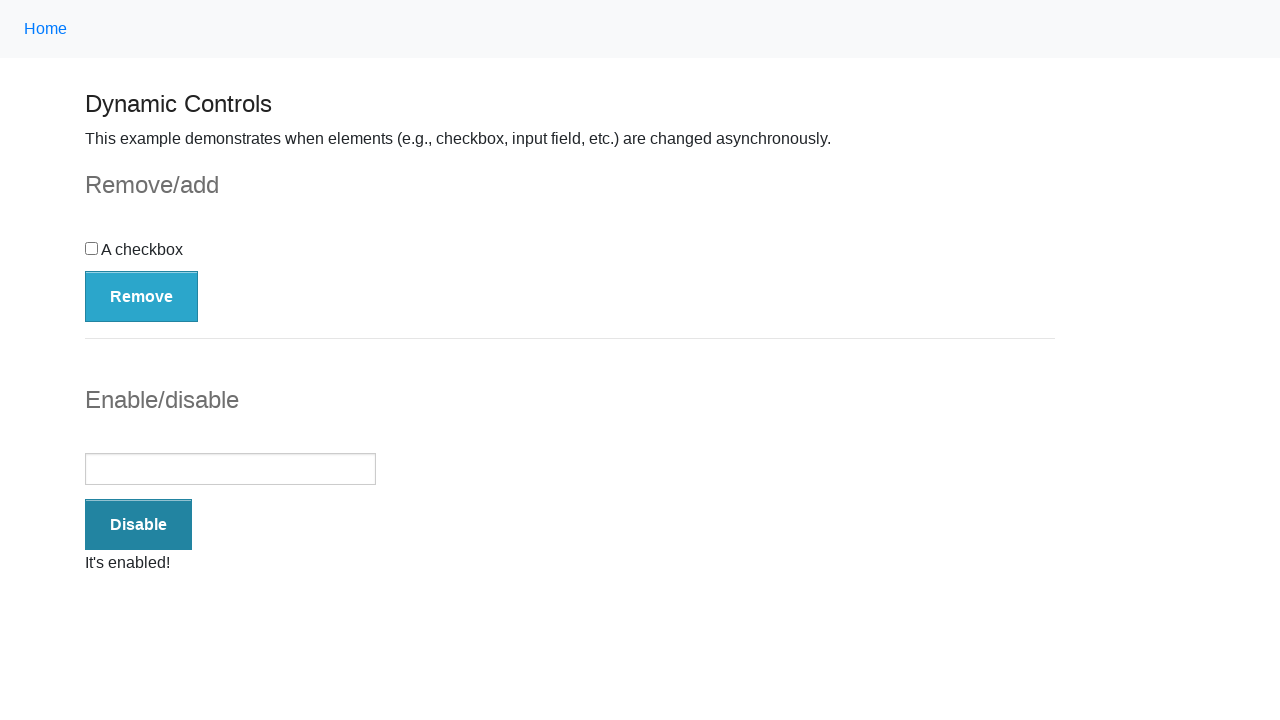